Tests sorting the Email column in ascending order by clicking the column header and verifying the email values are sorted alphabetically.

Starting URL: http://the-internet.herokuapp.com/tables

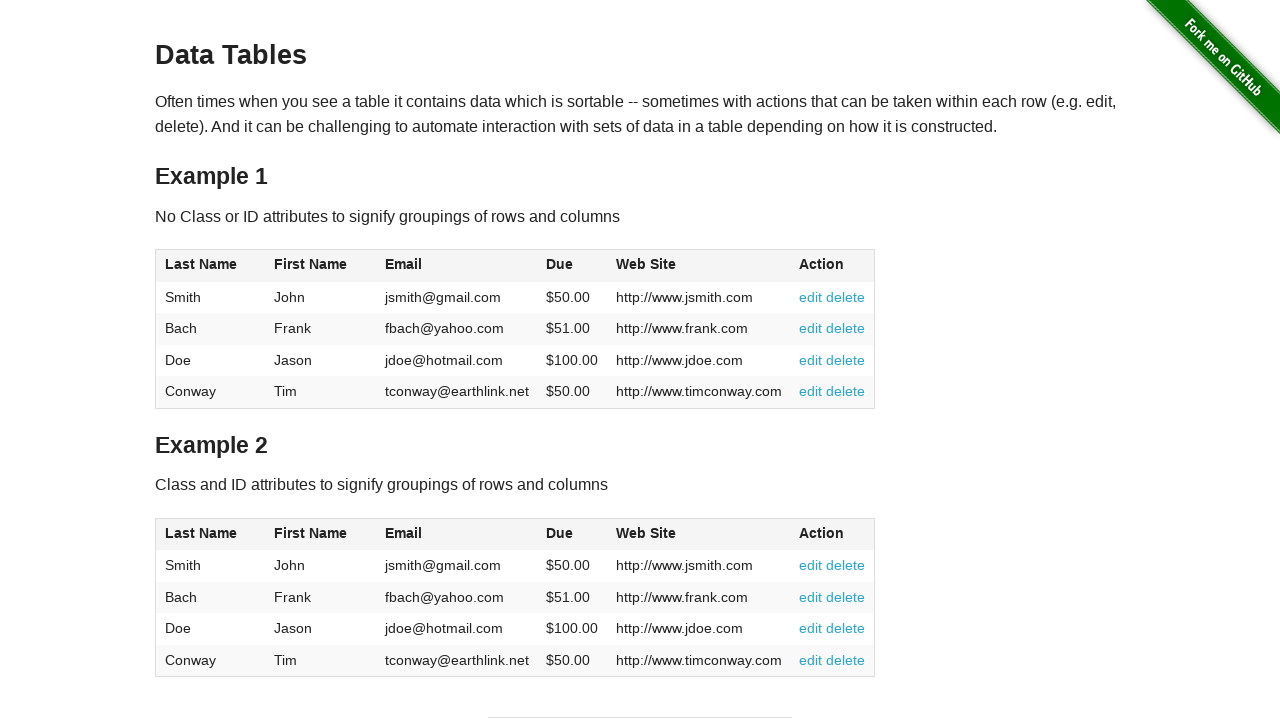

Clicked Email column header to sort in ascending order at (457, 266) on #table1 thead tr th:nth-of-type(3)
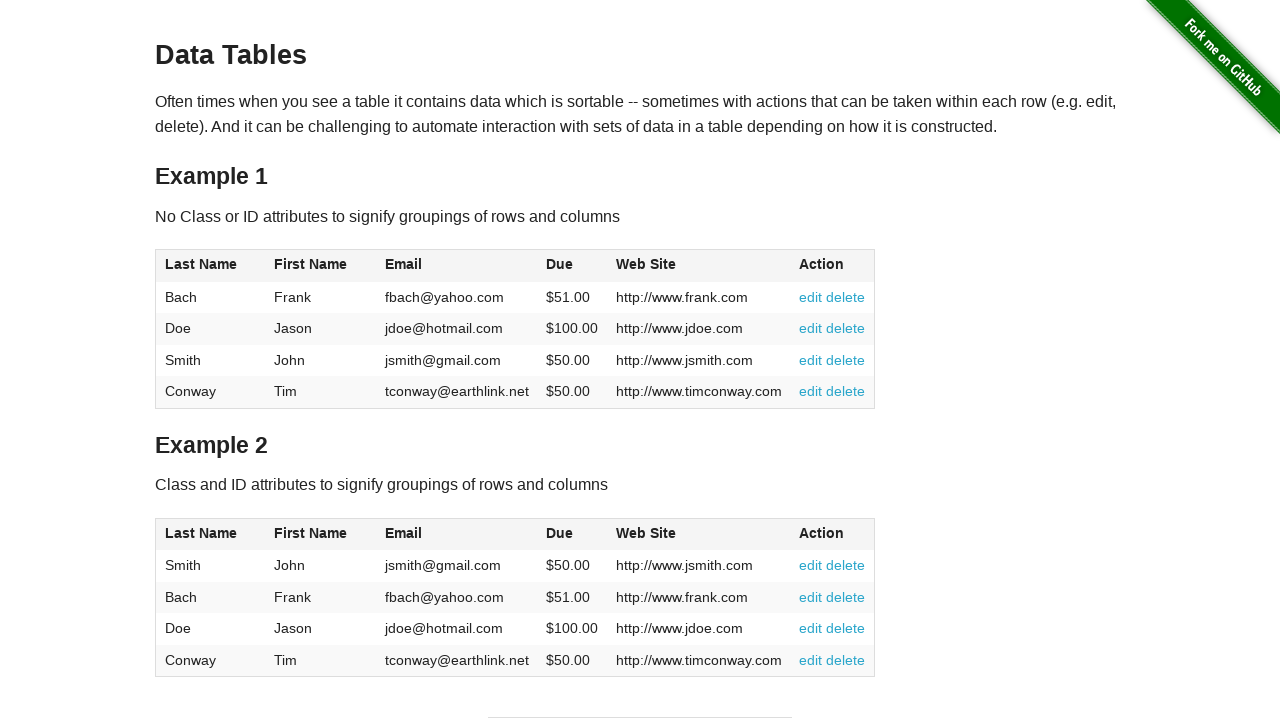

Email column cells loaded and ready
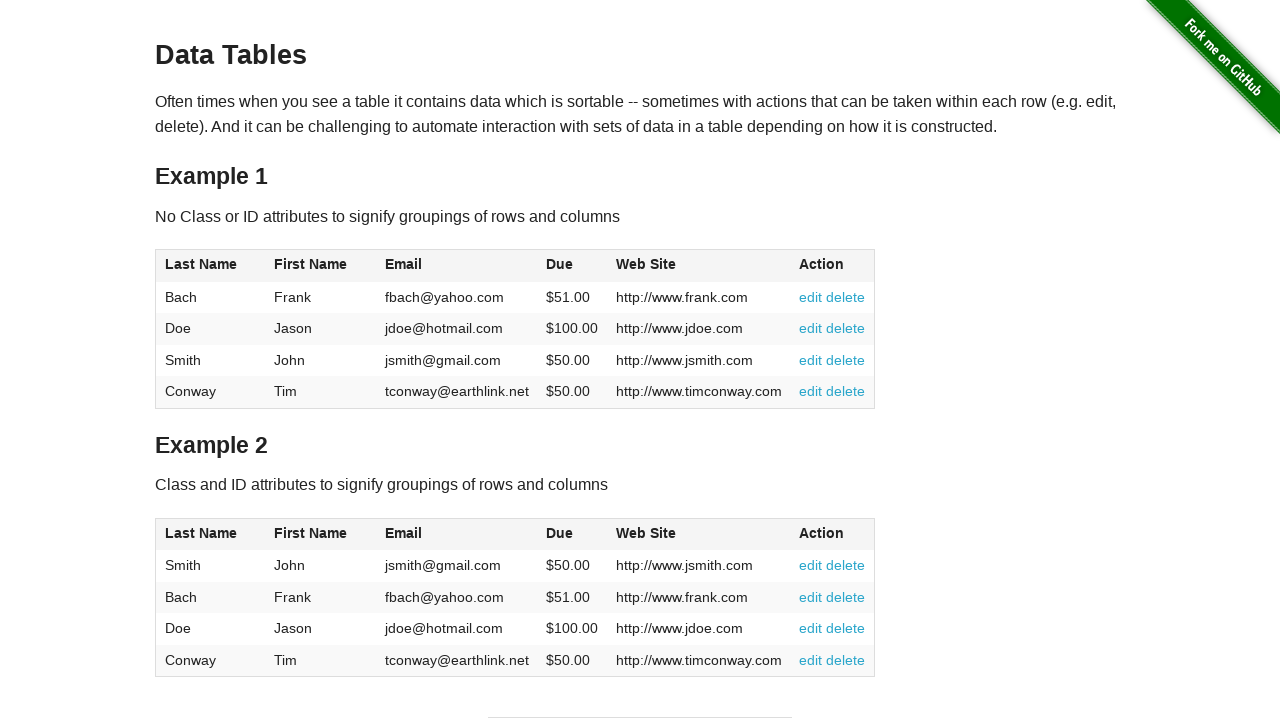

Retrieved all email elements from the table
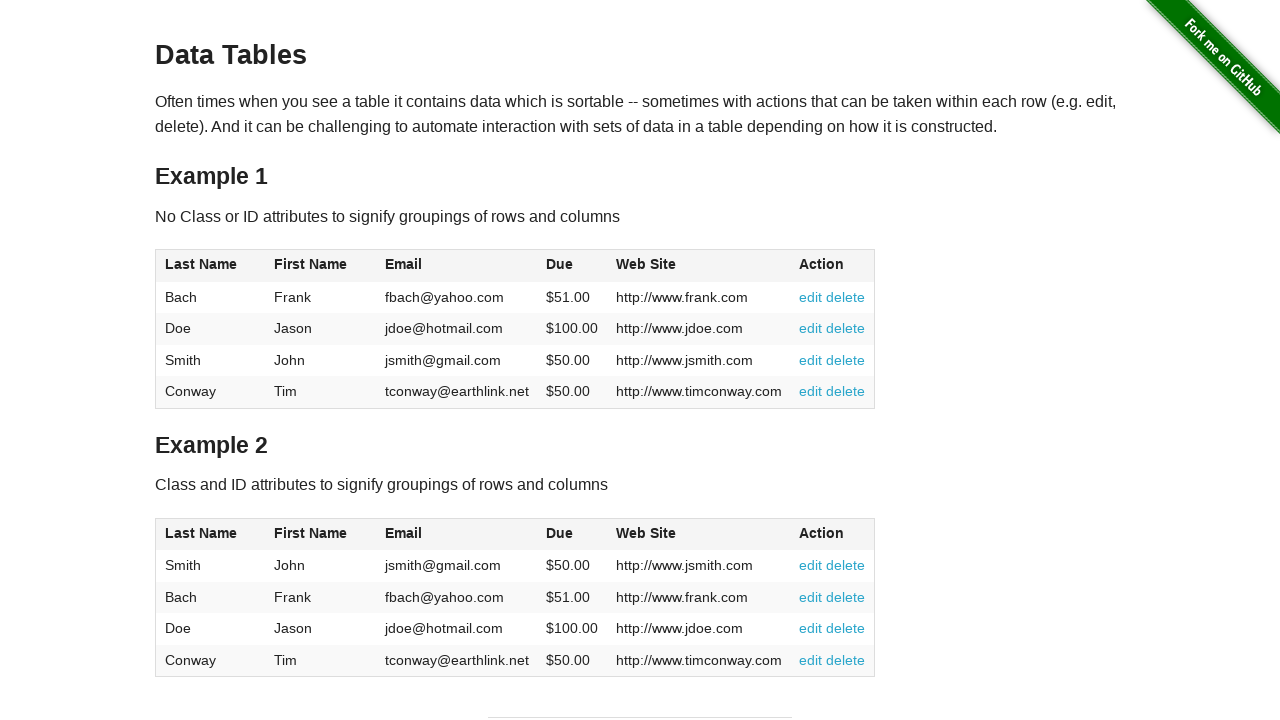

Extracted email values: ['fbach@yahoo.com', 'jdoe@hotmail.com', 'jsmith@gmail.com', 'tconway@earthlink.net']
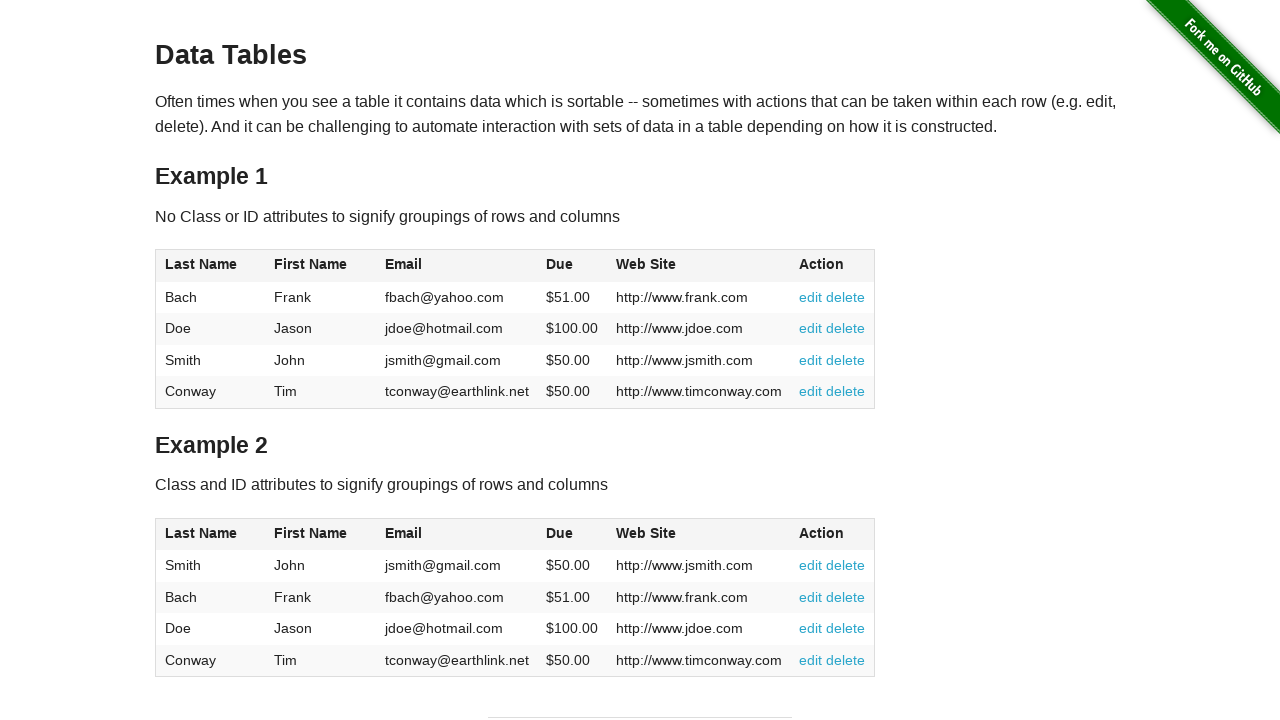

Verified email column is sorted in ascending alphabetical order
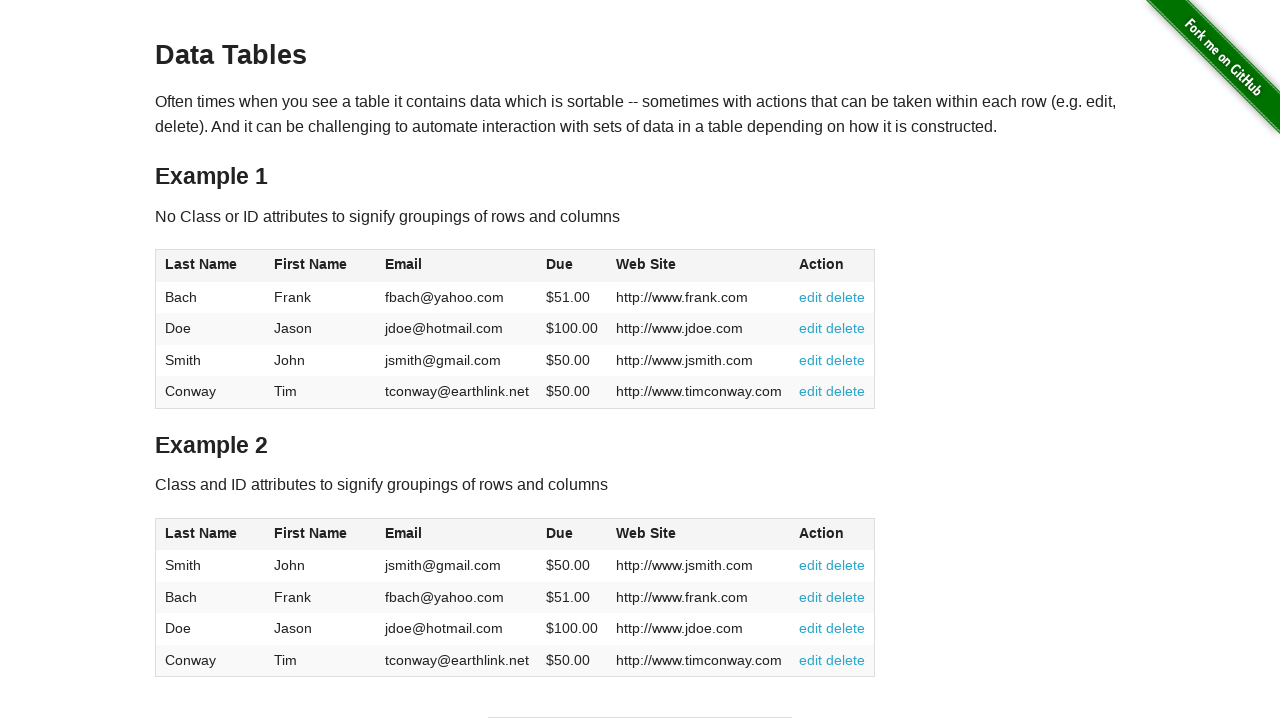

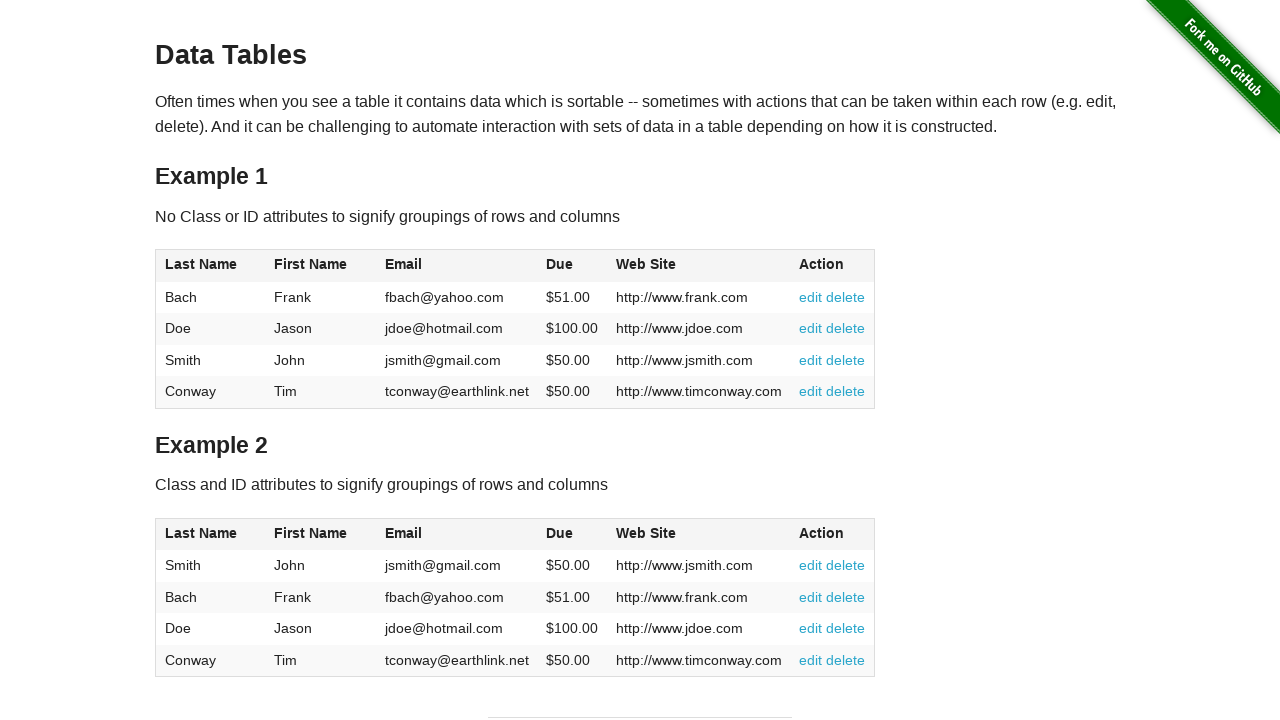